Tests JavaScript alert handling by clicking a button that triggers an alert, then accepting the alert dialog

Starting URL: https://the-internet.herokuapp.com/

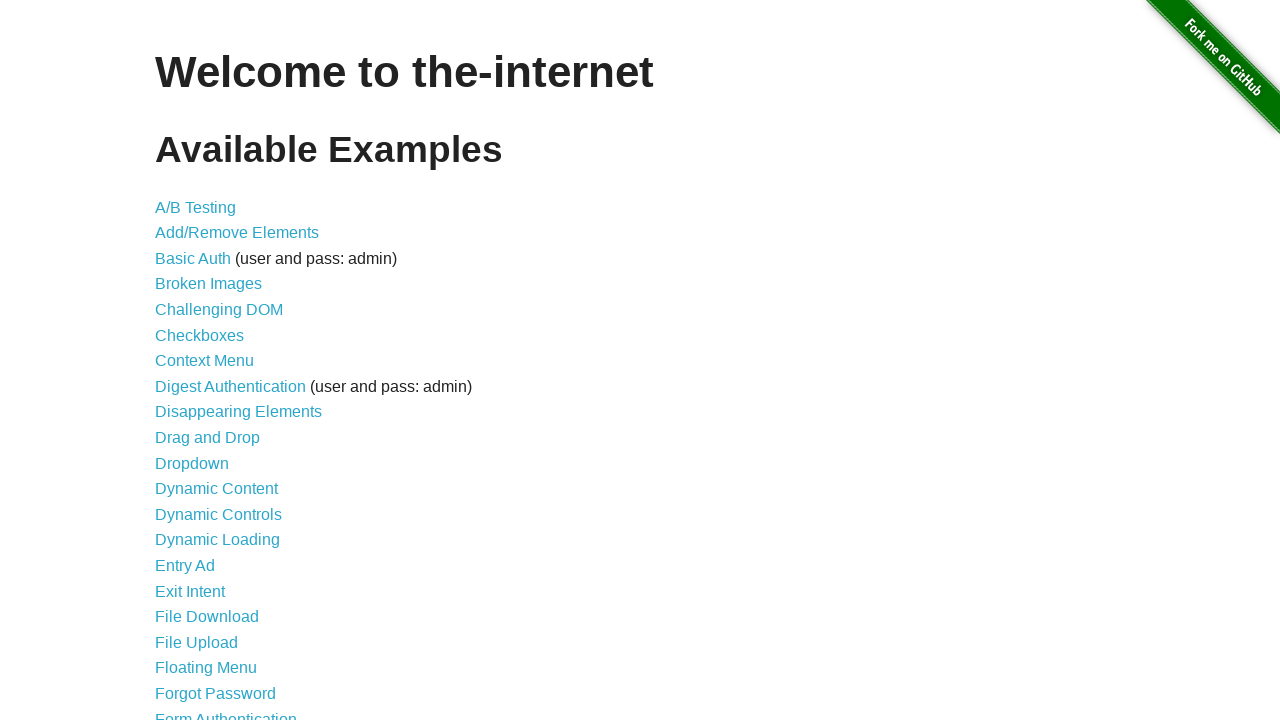

Clicked on JavaScript Alerts link at (214, 361) on text=JavaScript Alerts
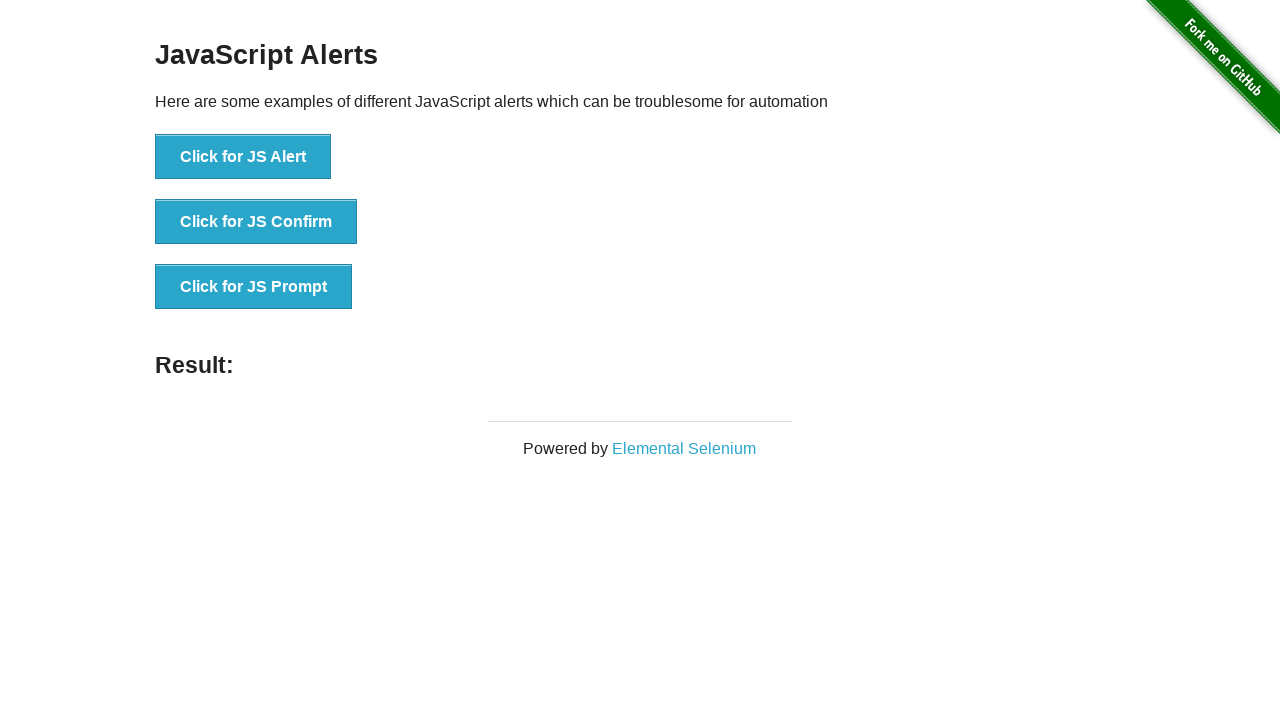

Clicked button to trigger JS Alert at (243, 157) on xpath=//button[text()='Click for JS Alert']
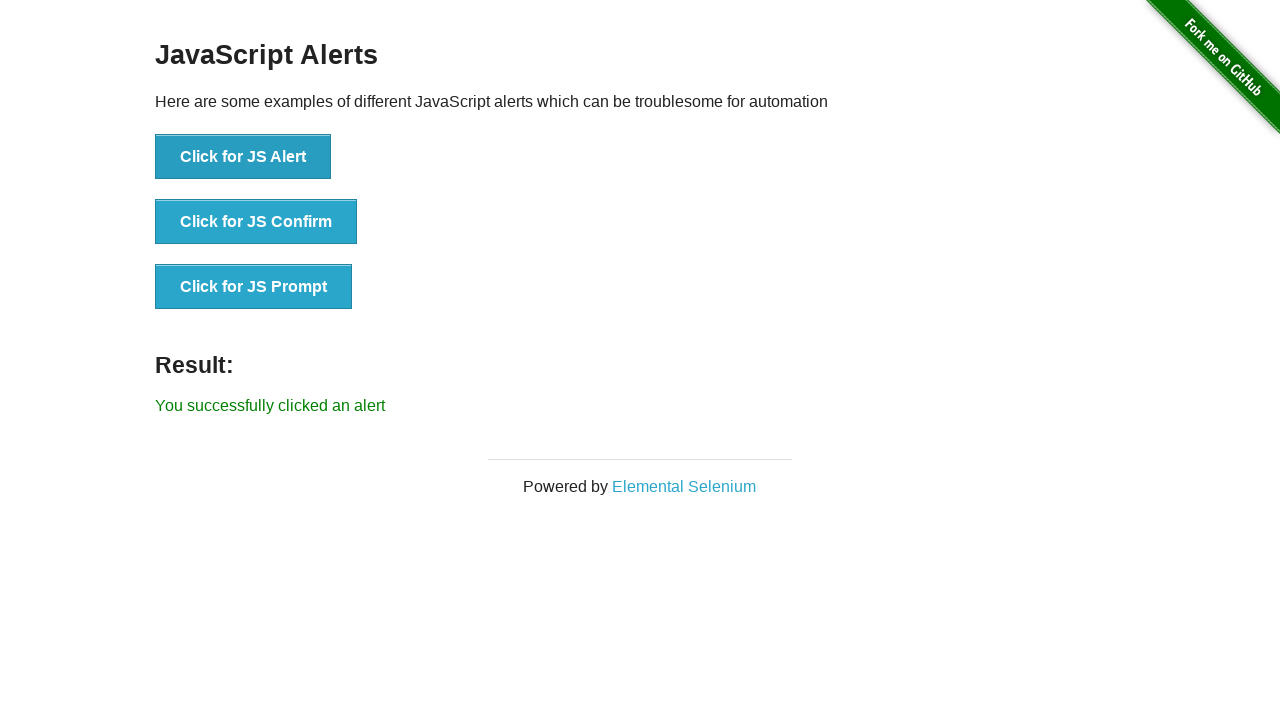

Set up alert dialog handler to accept dialogs
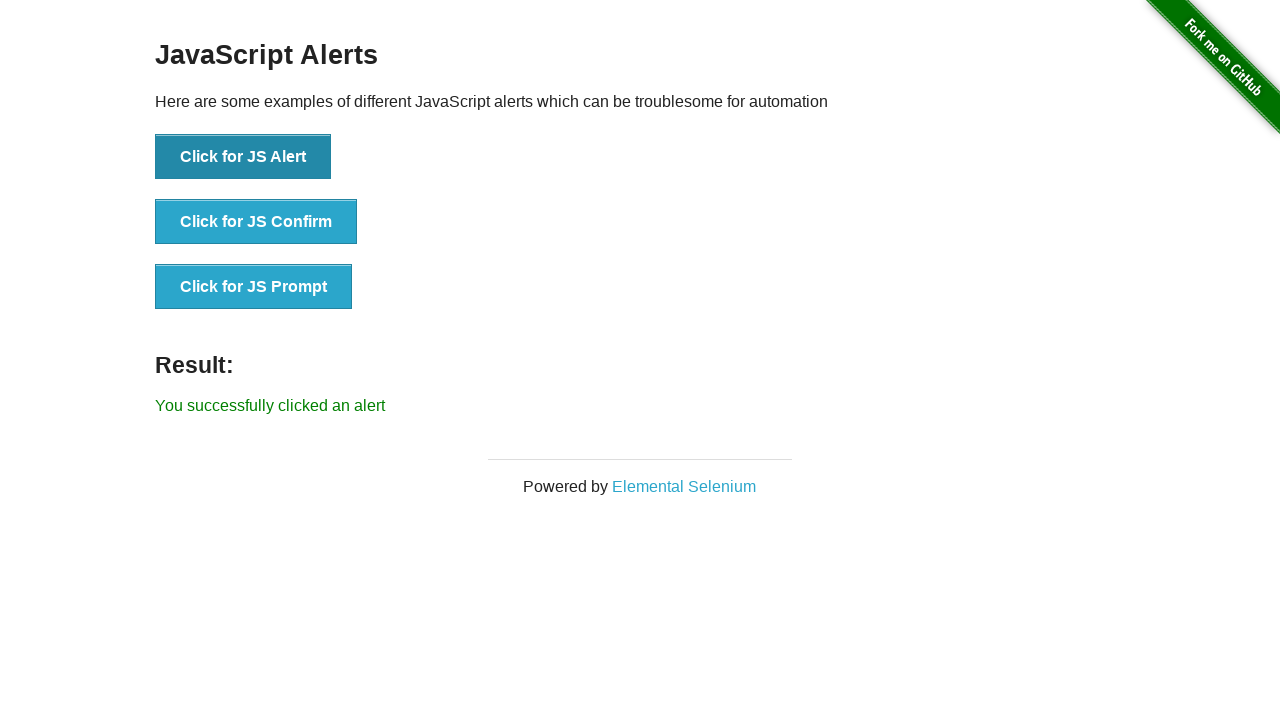

Clicked button again to trigger JS Alert and test handler at (243, 157) on xpath=//button[text()='Click for JS Alert']
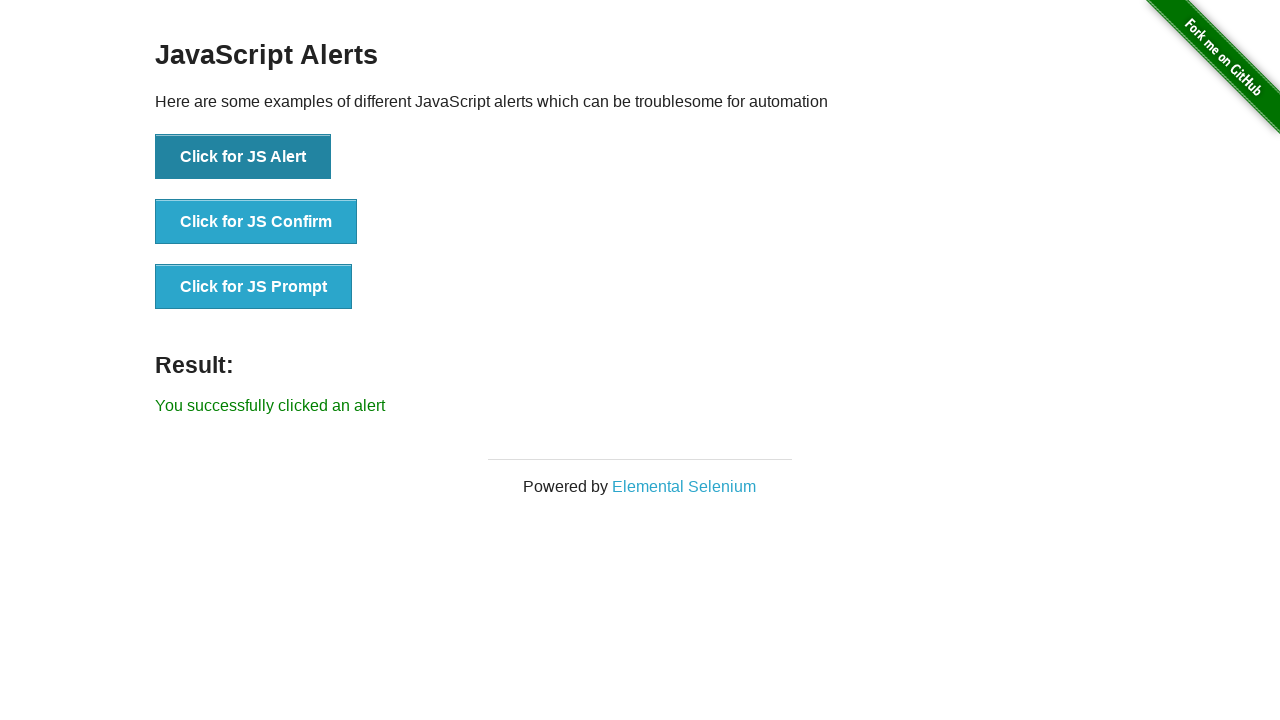

Alert was accepted and result text appeared
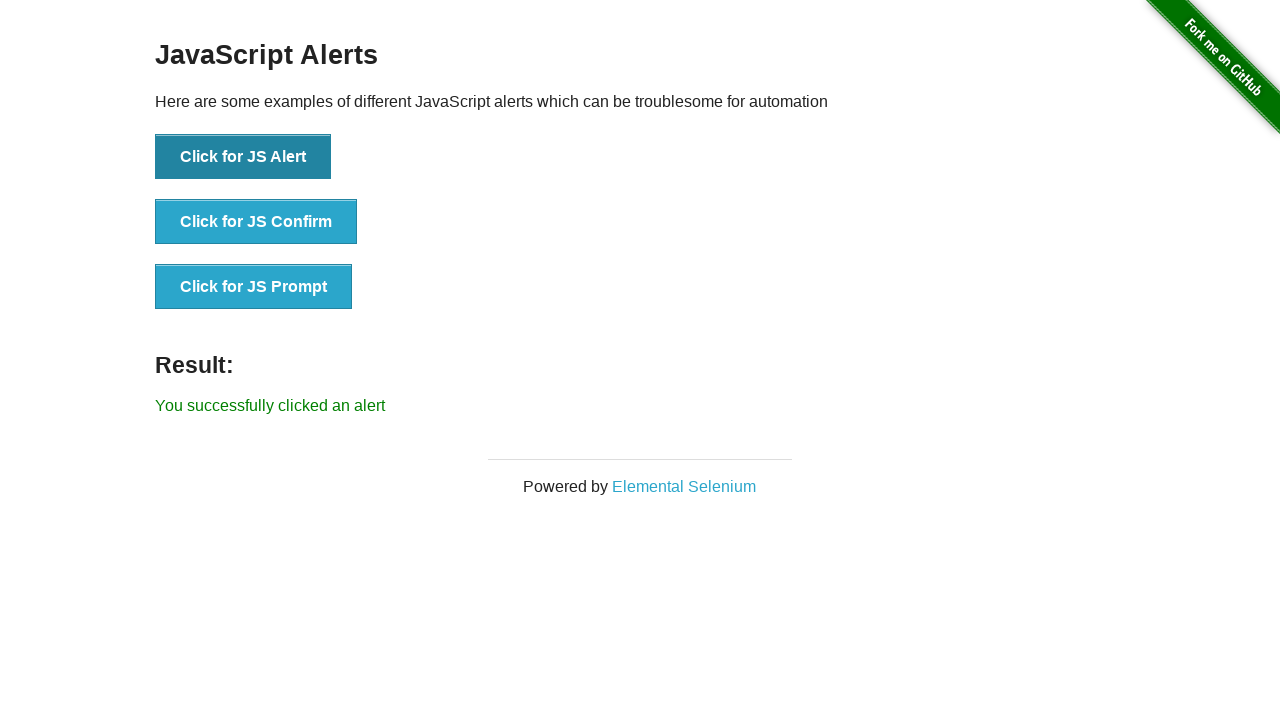

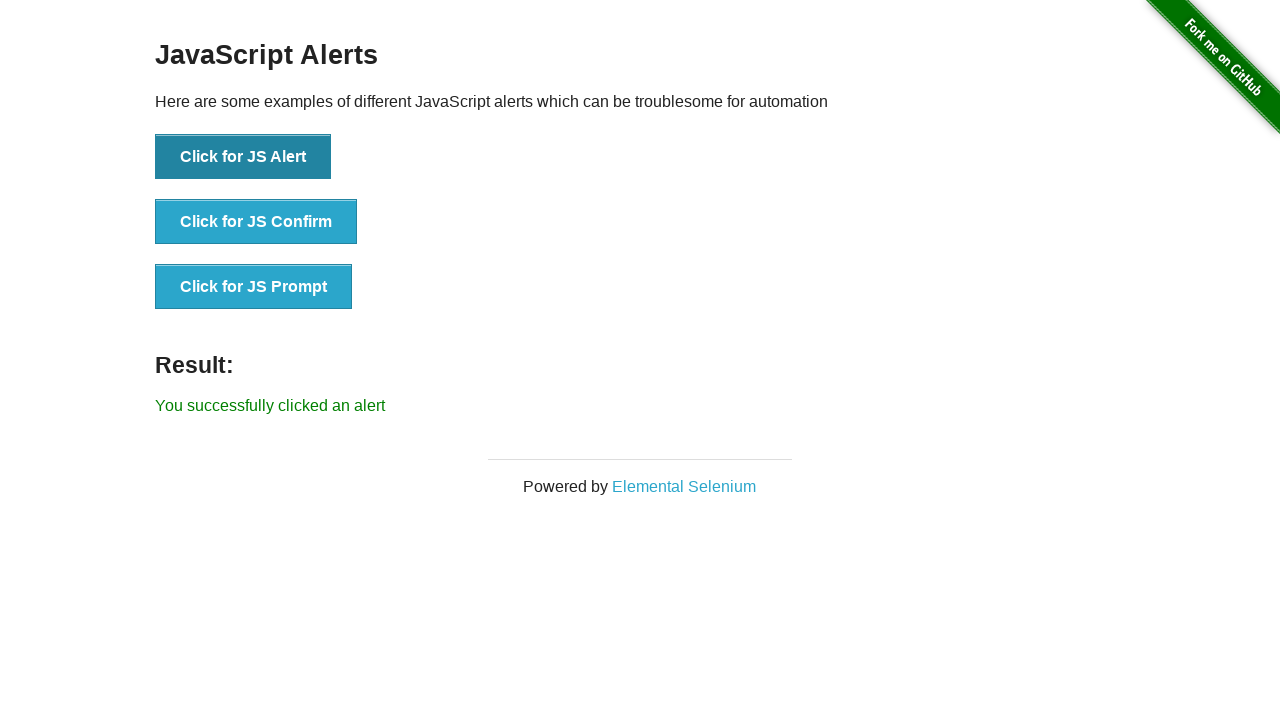